Tests the Contact Us form functionality by navigating to the contact page, filling in name, email, and message fields, then submitting the form.

Starting URL: https://shopdemo-alex-hot.koyeb.app/

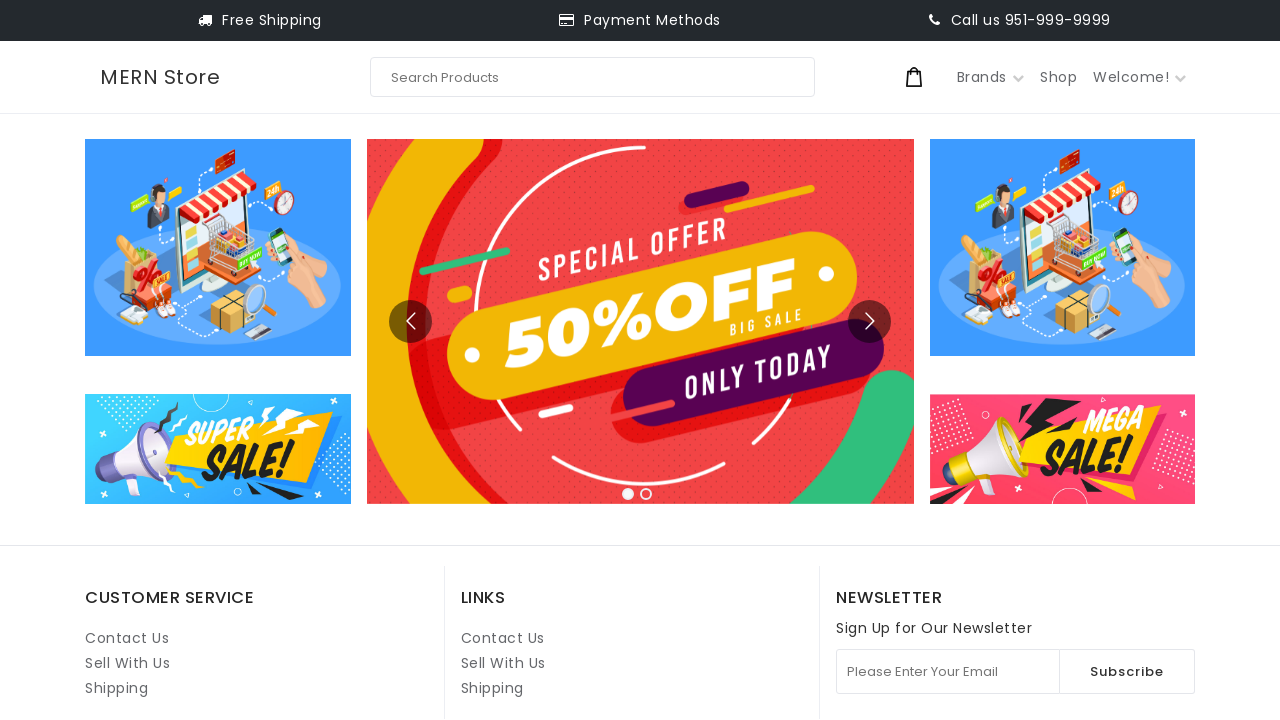

Clicked on Contact Us link at (503, 638) on internal:role=link[name="Contact Us"i] >> nth=1
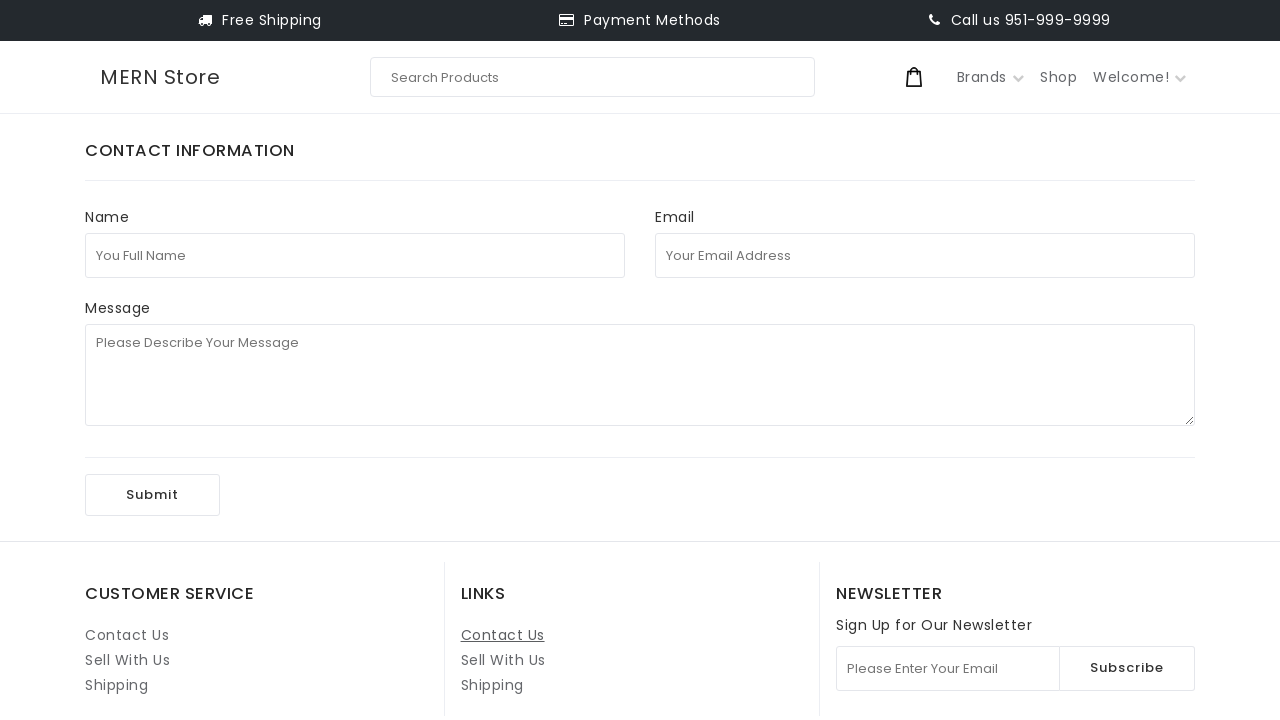

Clicked on full name field at (355, 255) on internal:attr=[placeholder="You Full Name"i]
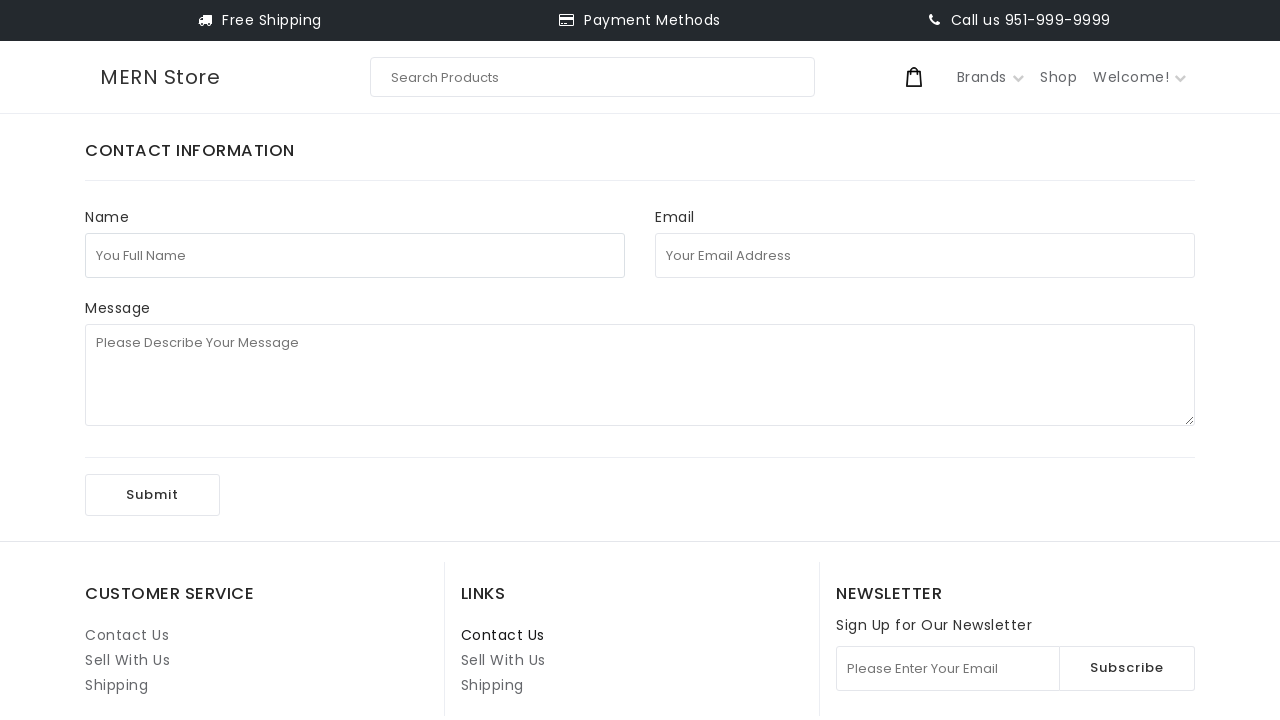

Filled full name field with 'John Smith' on internal:attr=[placeholder="You Full Name"i]
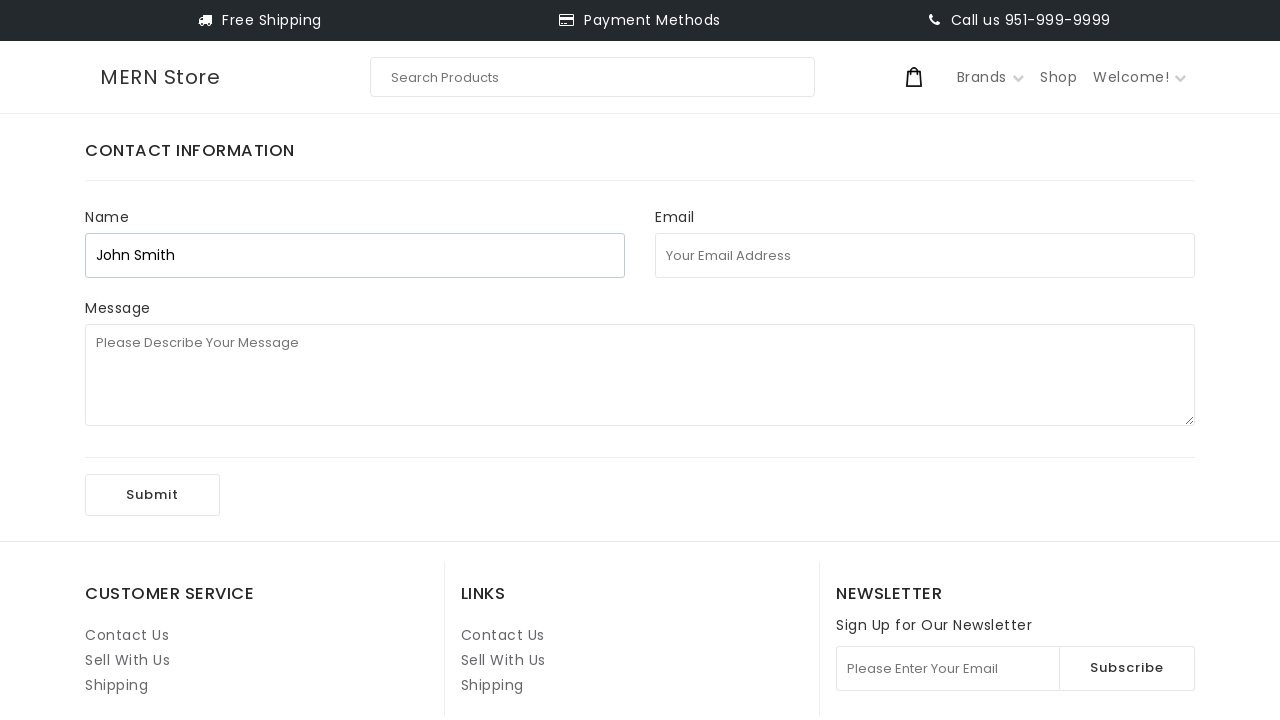

Clicked on email field at (925, 255) on internal:attr=[placeholder="Your Email Address"i]
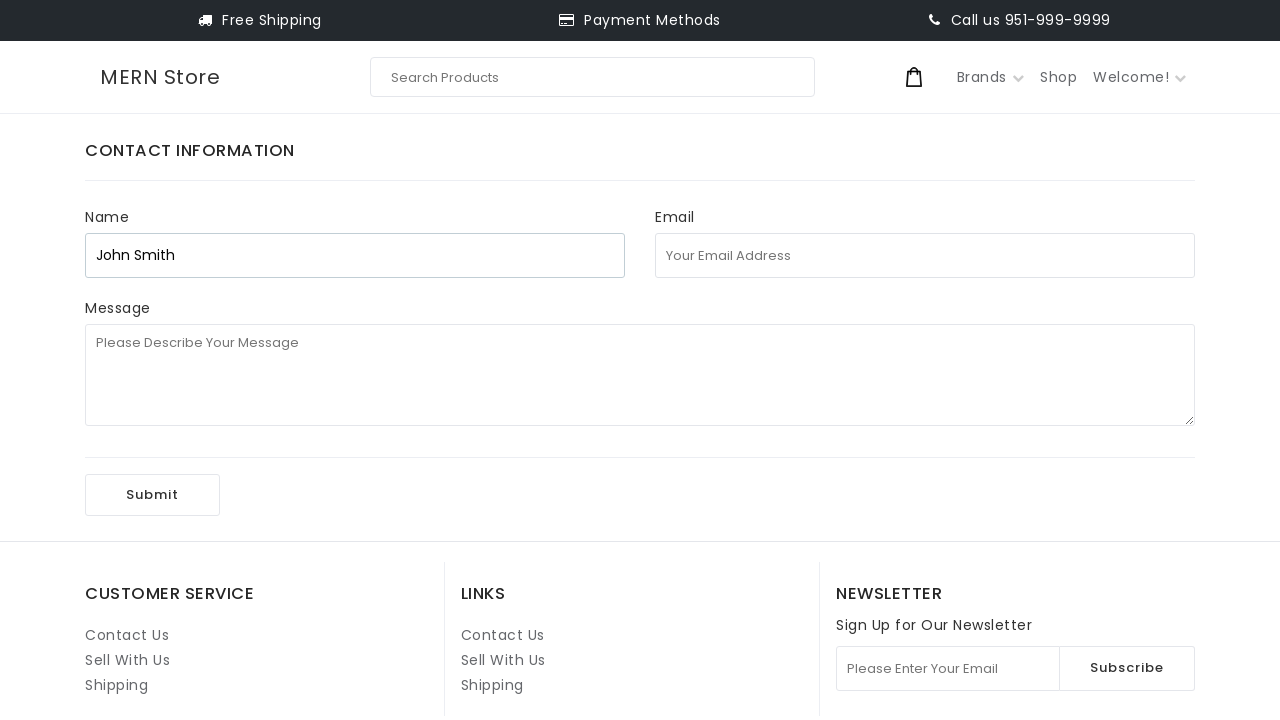

Filled email field with 'johnsmith742@example.com' on internal:attr=[placeholder="Your Email Address"i]
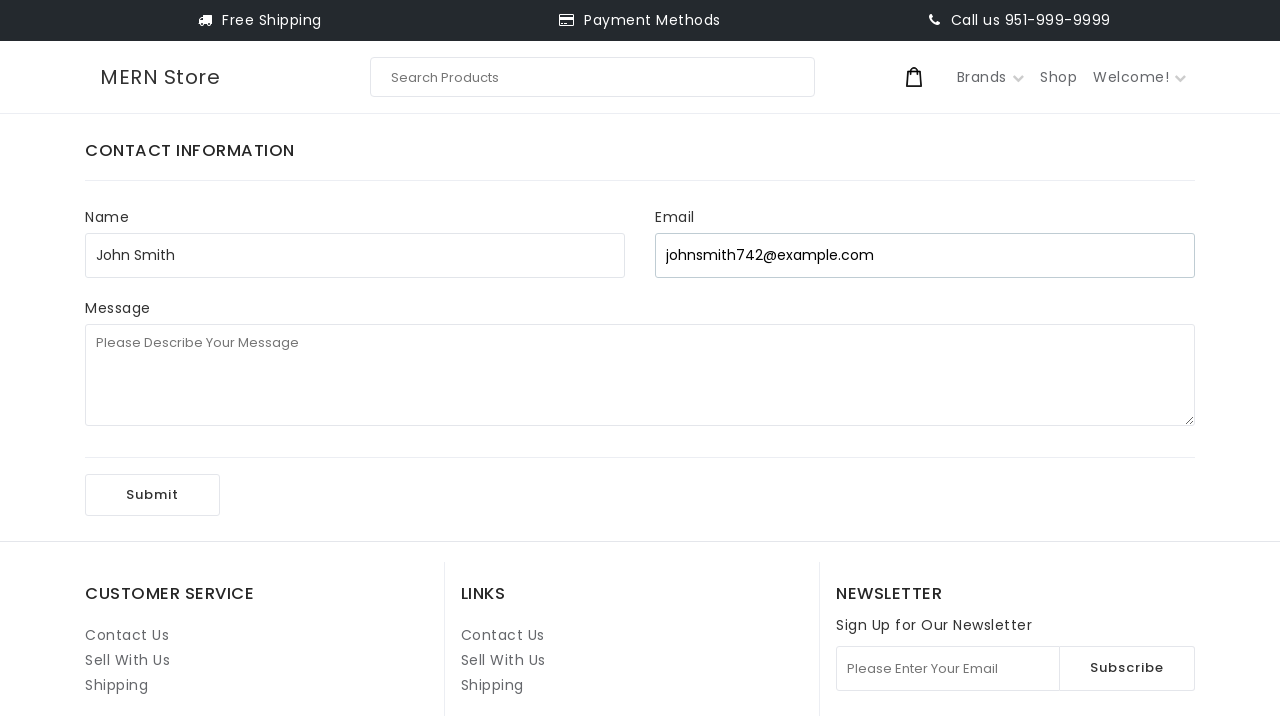

Clicked on message field at (640, 375) on internal:attr=[placeholder="Please Describe Your Message"i]
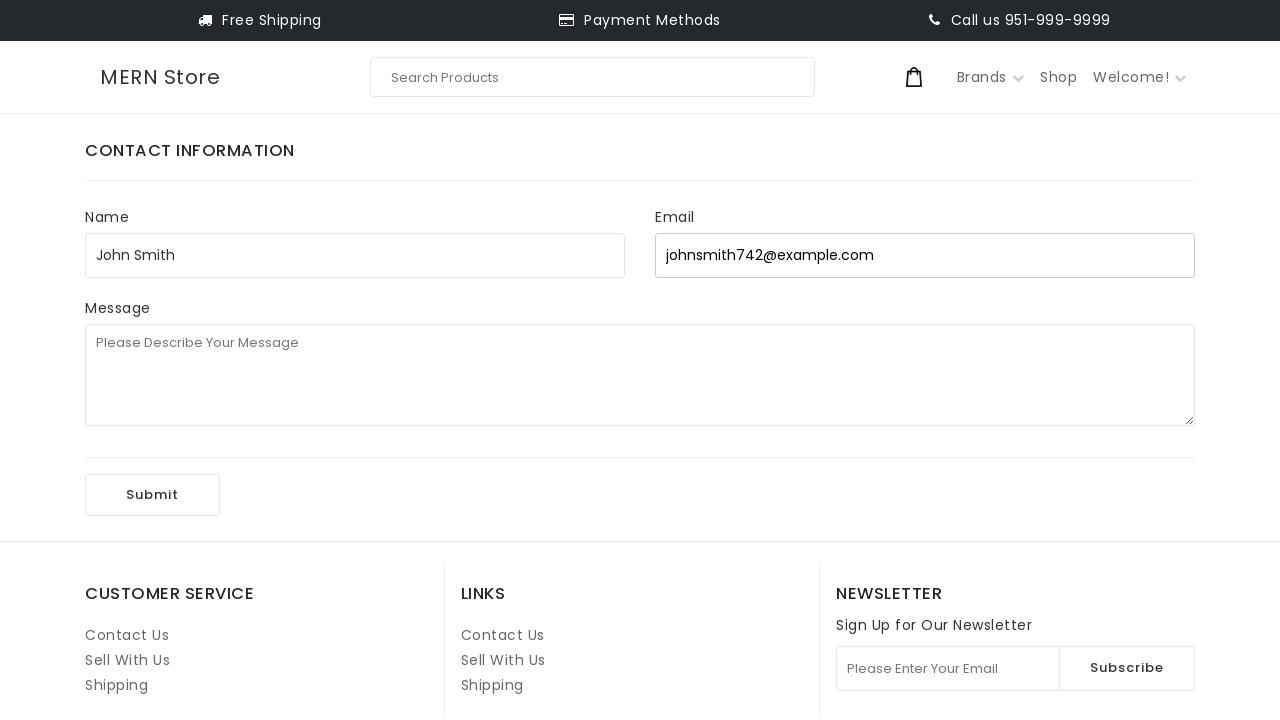

Filled message field with 'This is a test inquiry about your products.' on internal:attr=[placeholder="Please Describe Your Message"i]
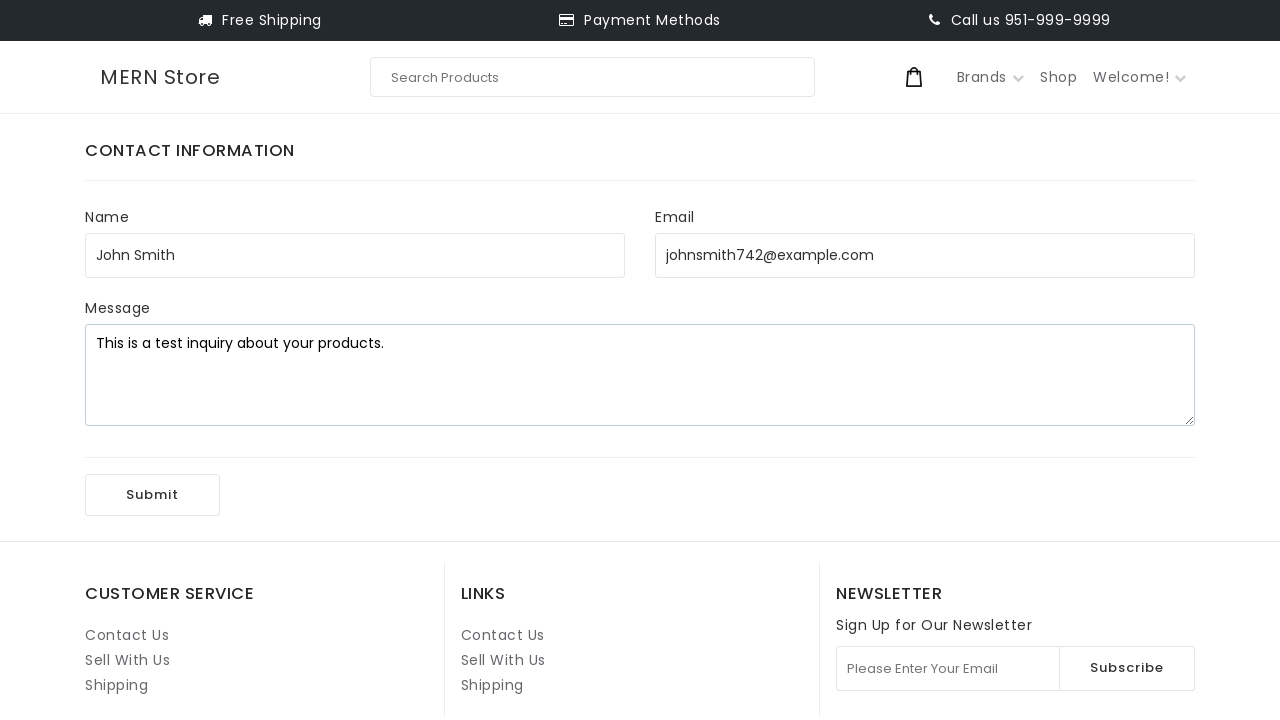

Clicked Submit button to submit the contact form at (152, 495) on internal:role=button[name="Submit"i]
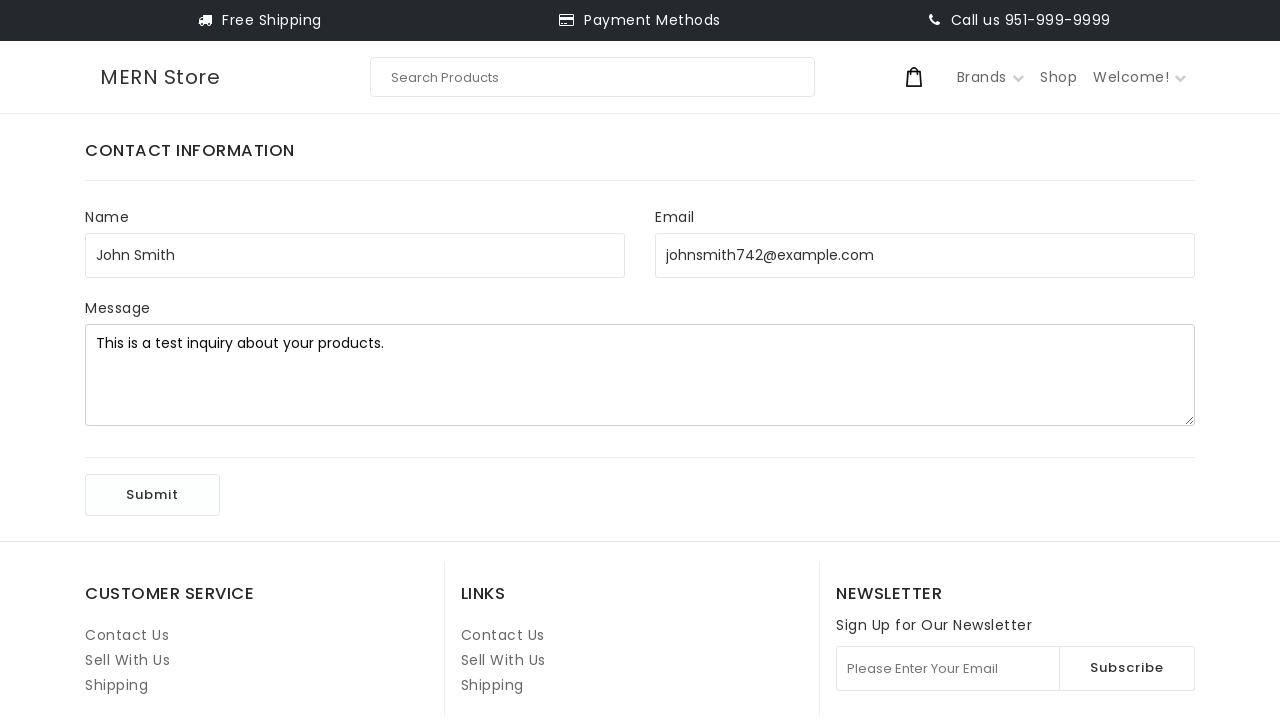

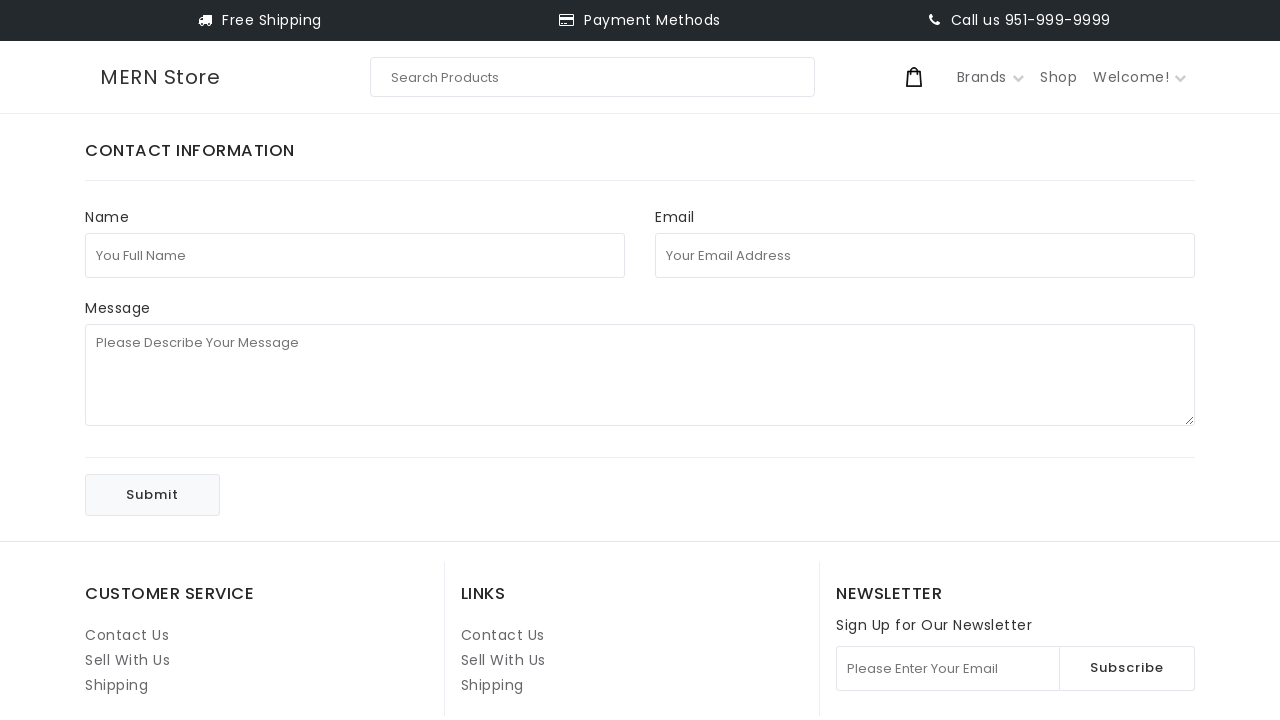